Navigates to Cleartrip trains page and then navigates to the PNR status page

Starting URL: https://www.cleartrip.com/trains

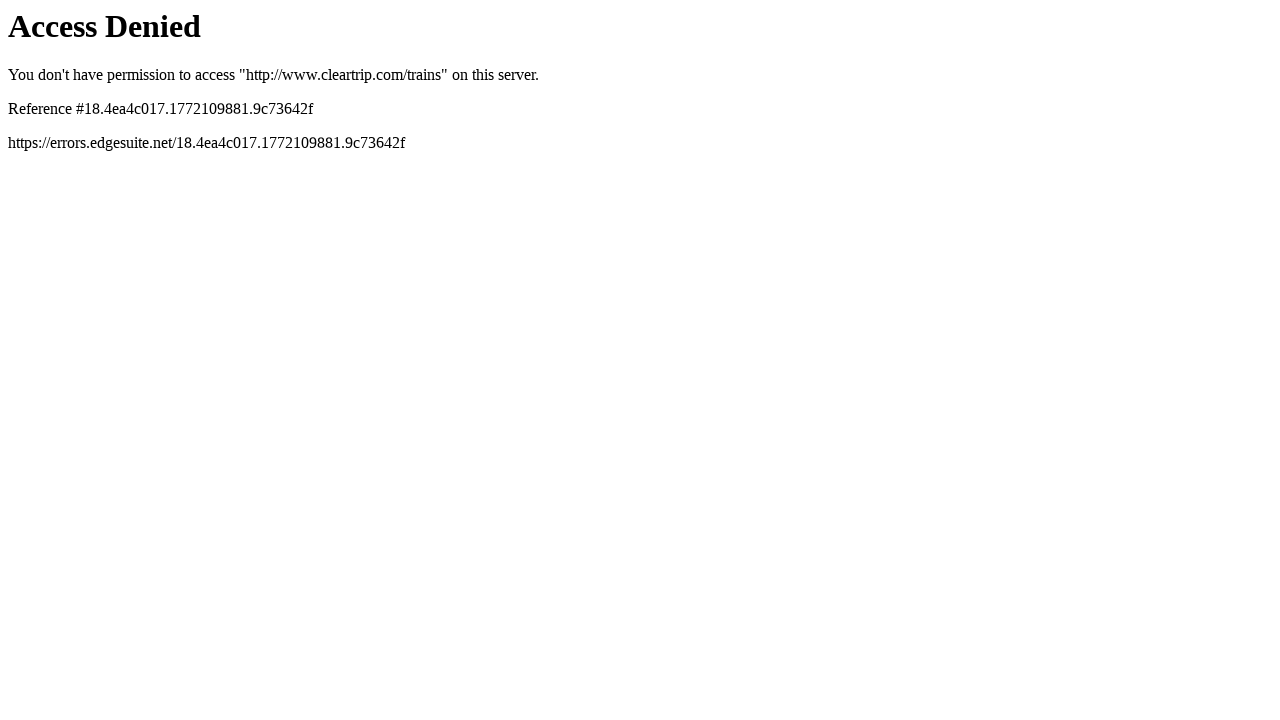

Navigated to Cleartrip PNR status page
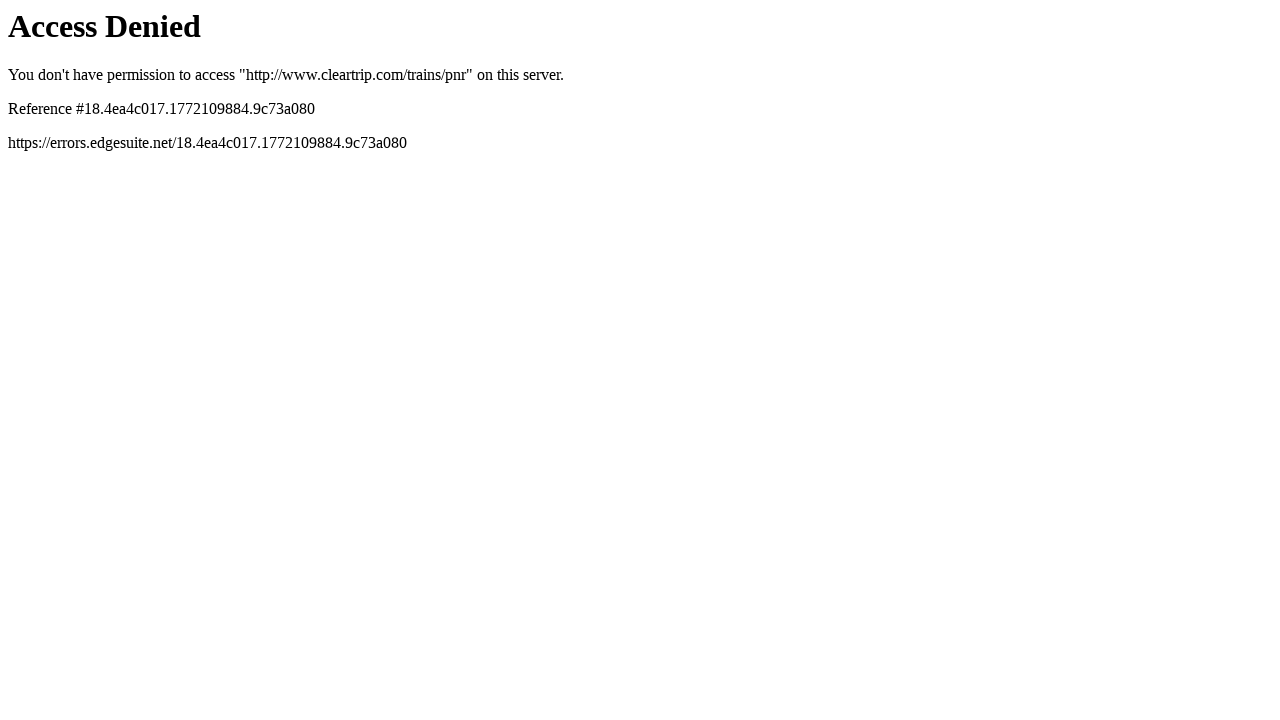

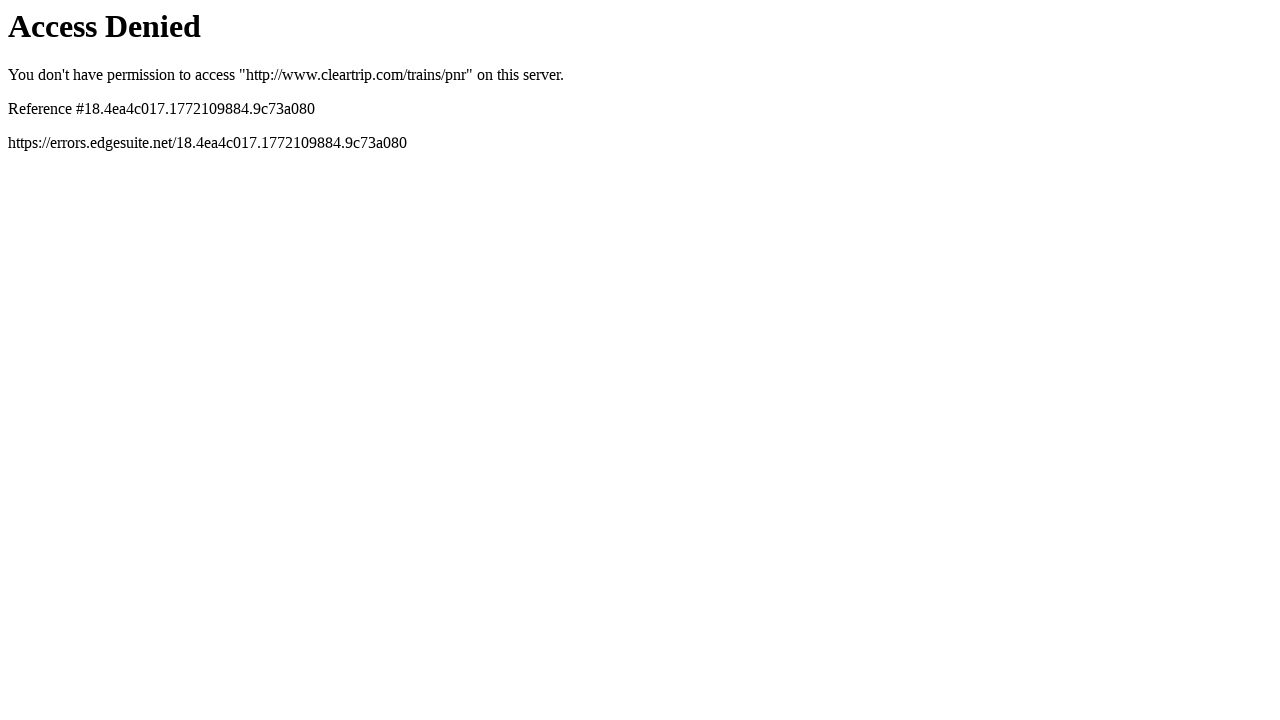